Tests click and hold interaction by selecting multiple consecutive items in a selectable grid by dragging from the first to the fourth element

Starting URL: http://jqueryui.com/resources/demos/selectable/display-grid.html

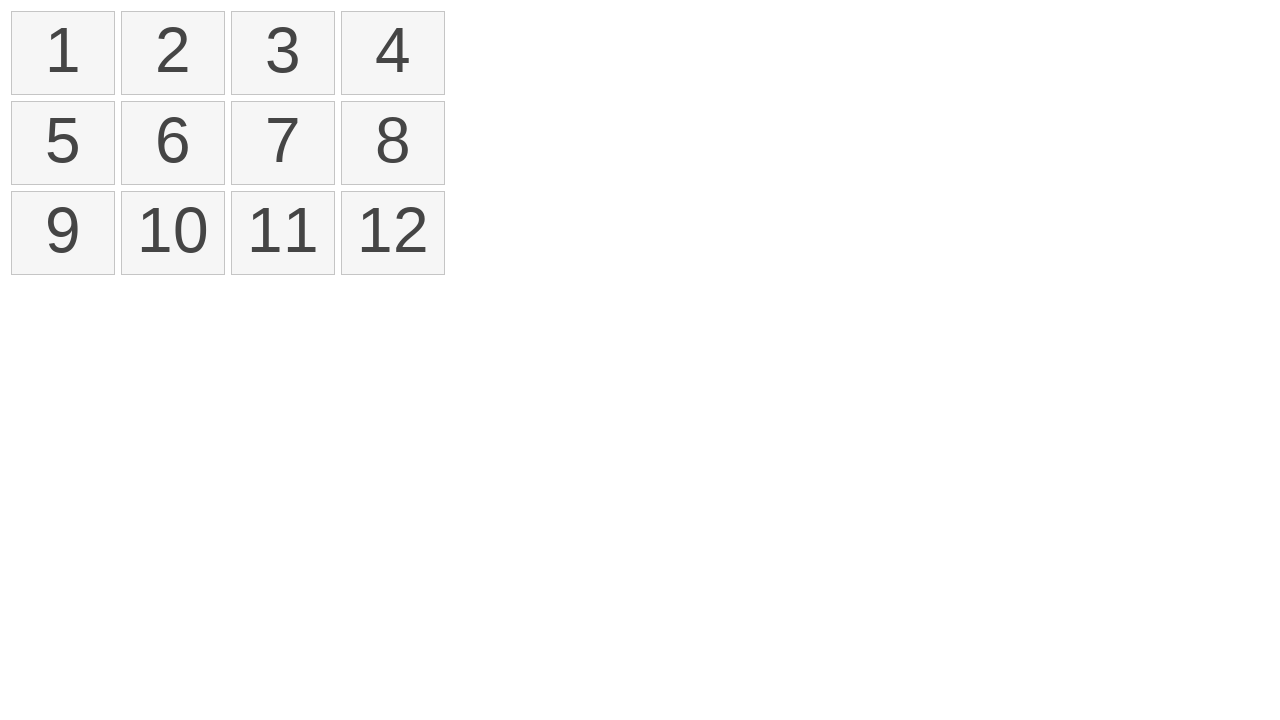

Waited for selectable list to load
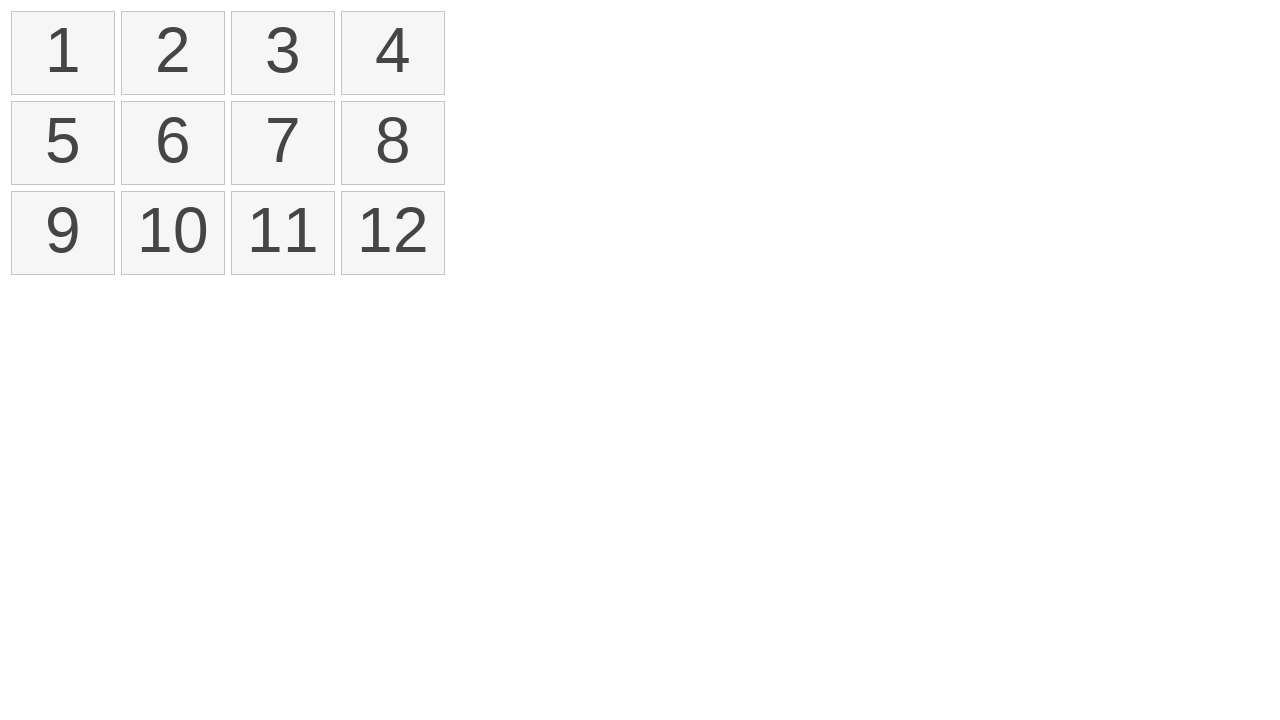

Located all list items in the selectable grid
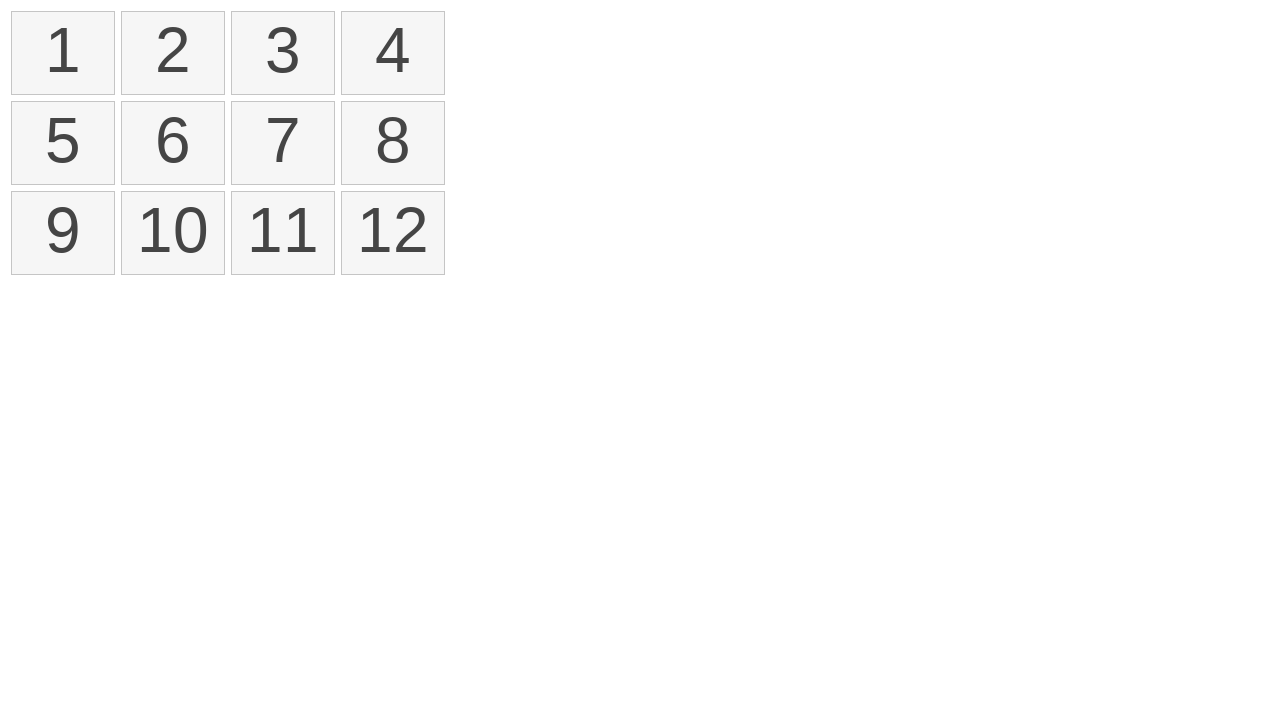

Retrieved references to first and fourth list items
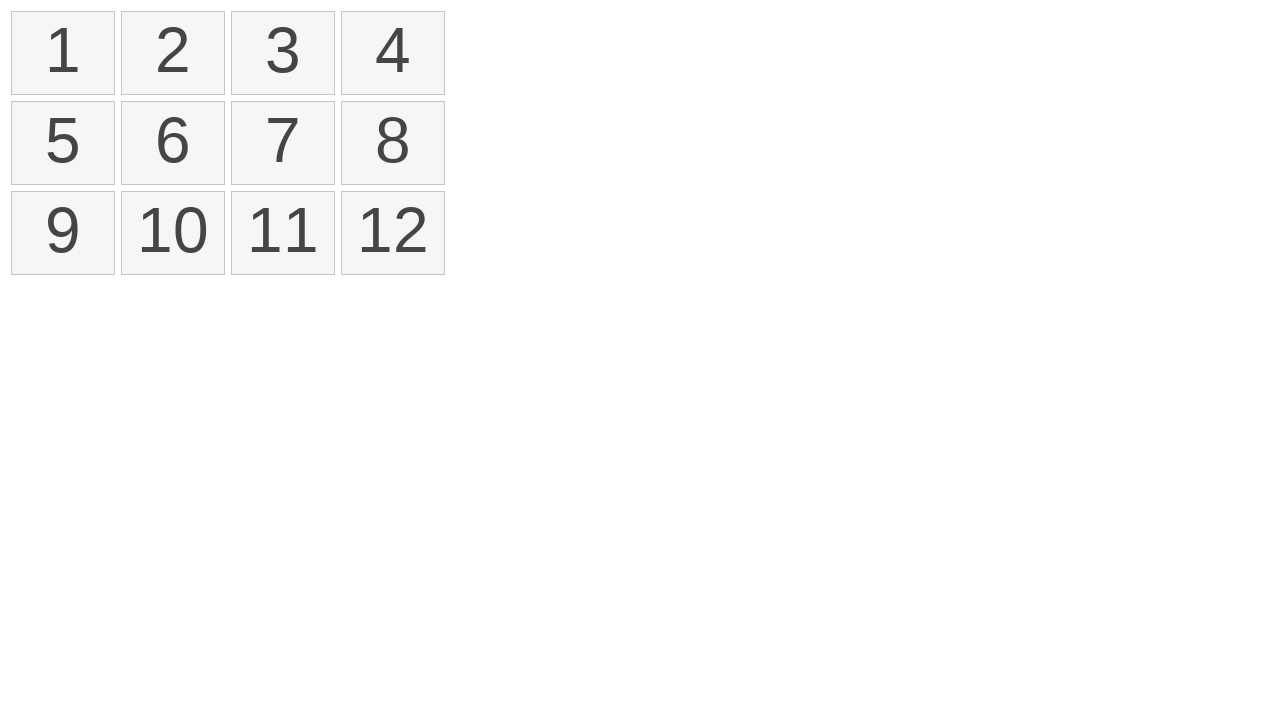

Obtained bounding box coordinates for first and fourth items
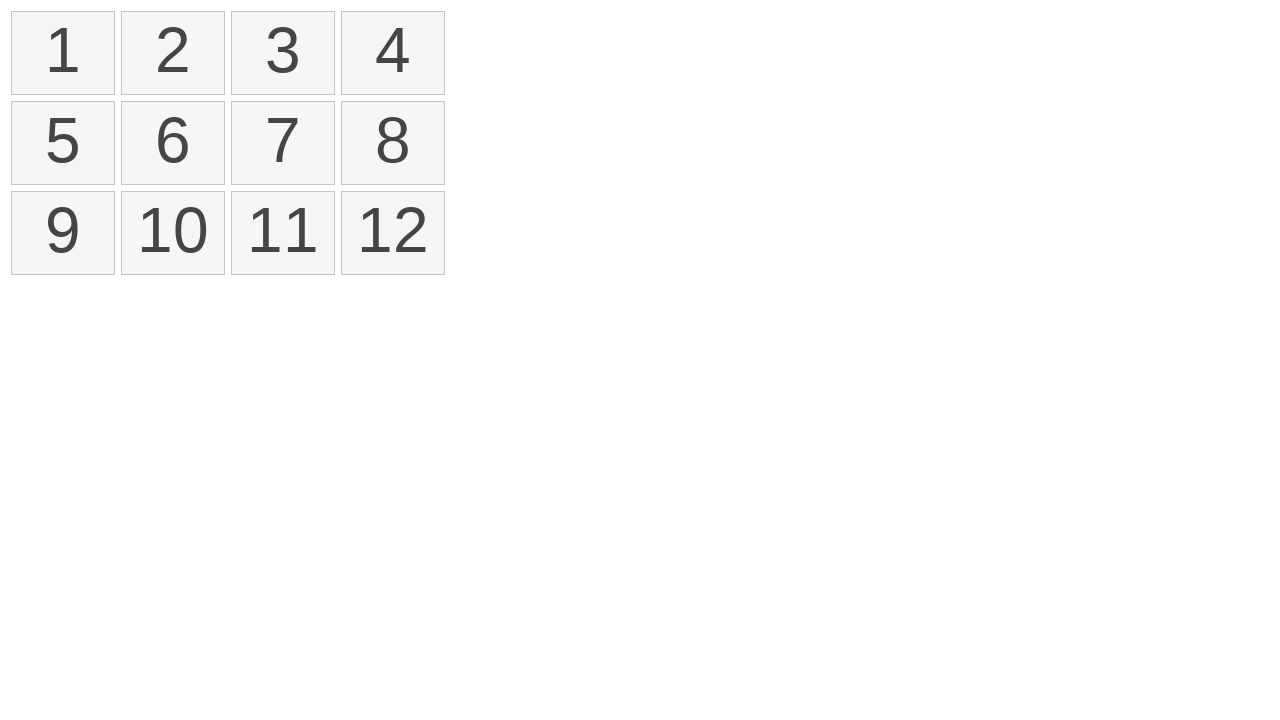

Moved mouse to center of first list item at (63, 53)
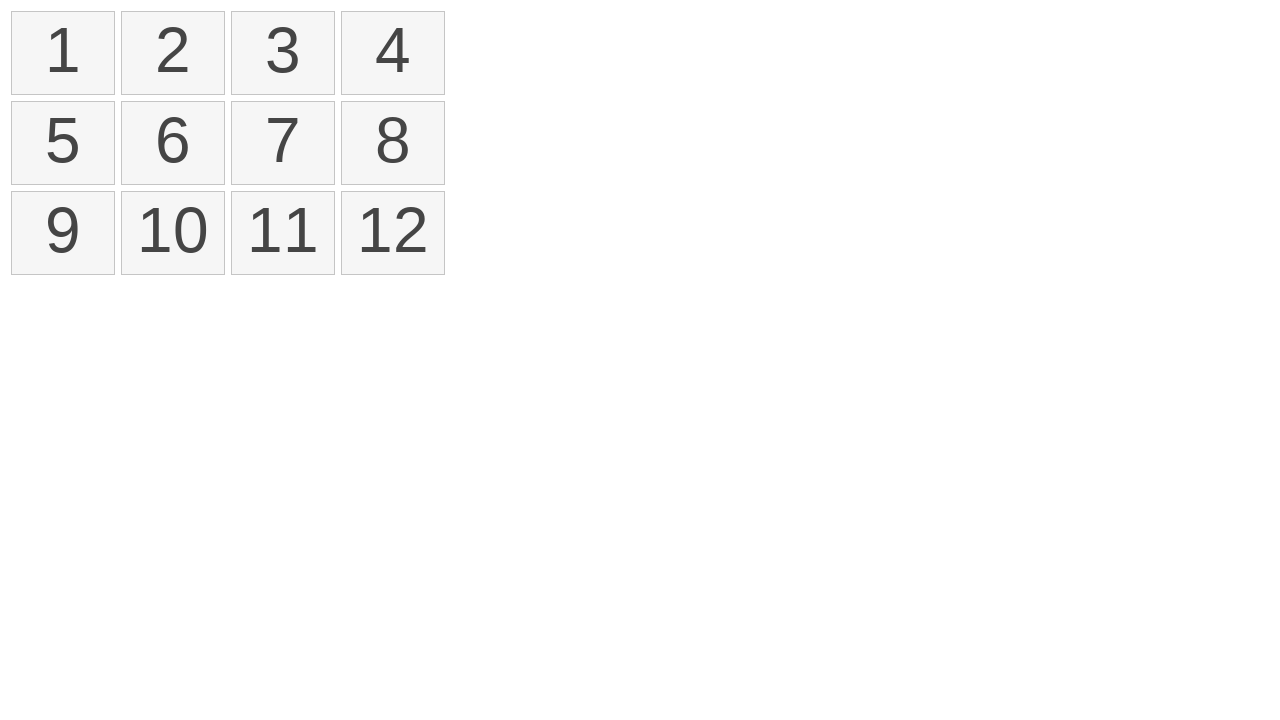

Pressed mouse button down on first item at (63, 53)
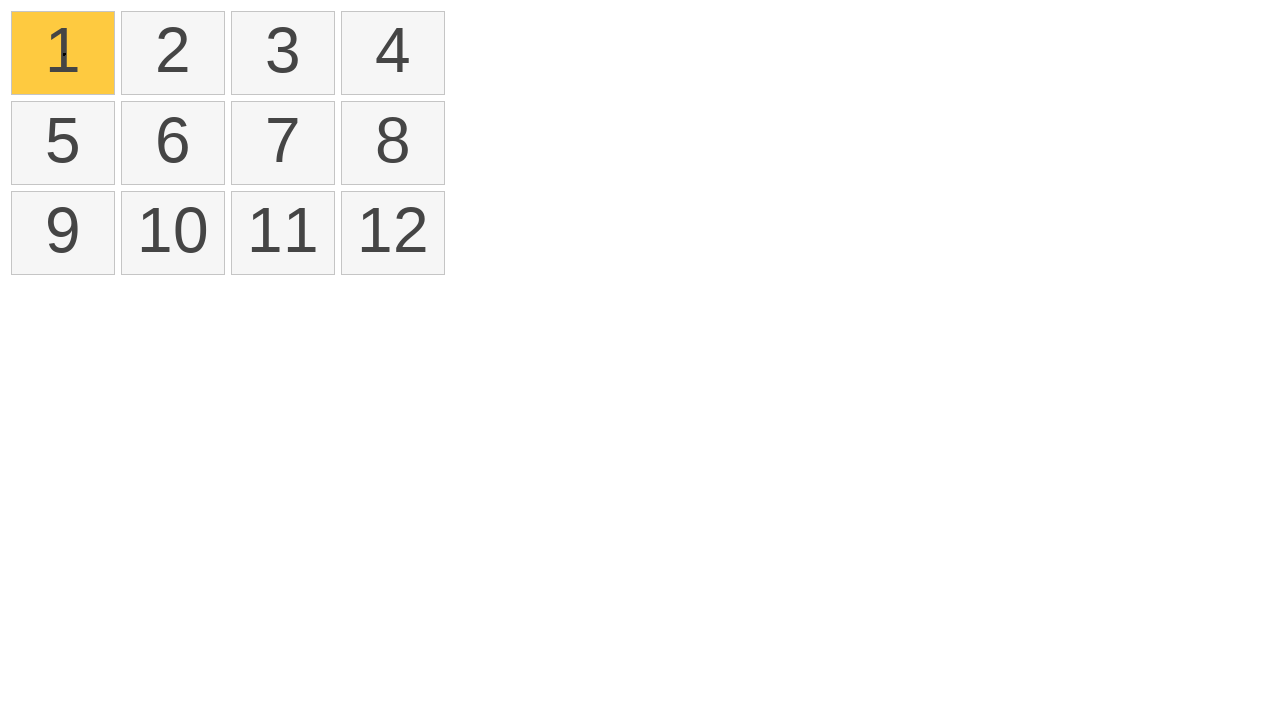

Dragged mouse to center of fourth list item while holding button at (393, 53)
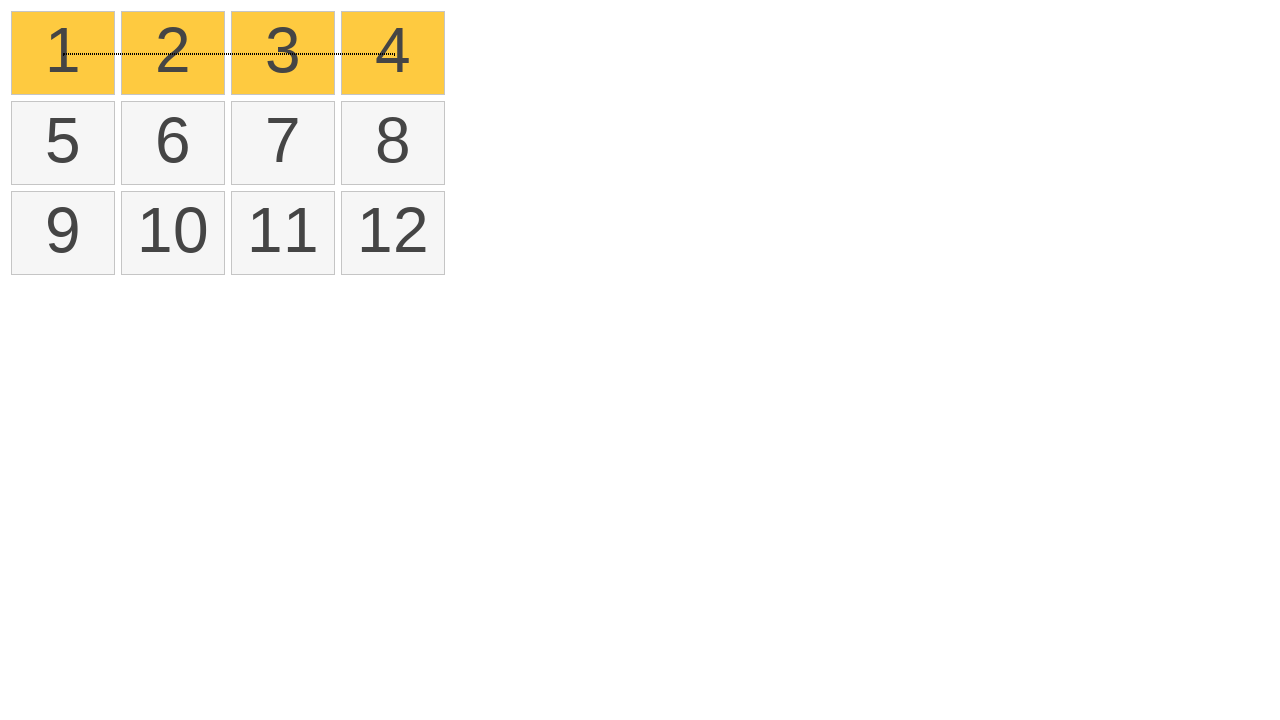

Released mouse button to complete click and hold drag selection at (393, 53)
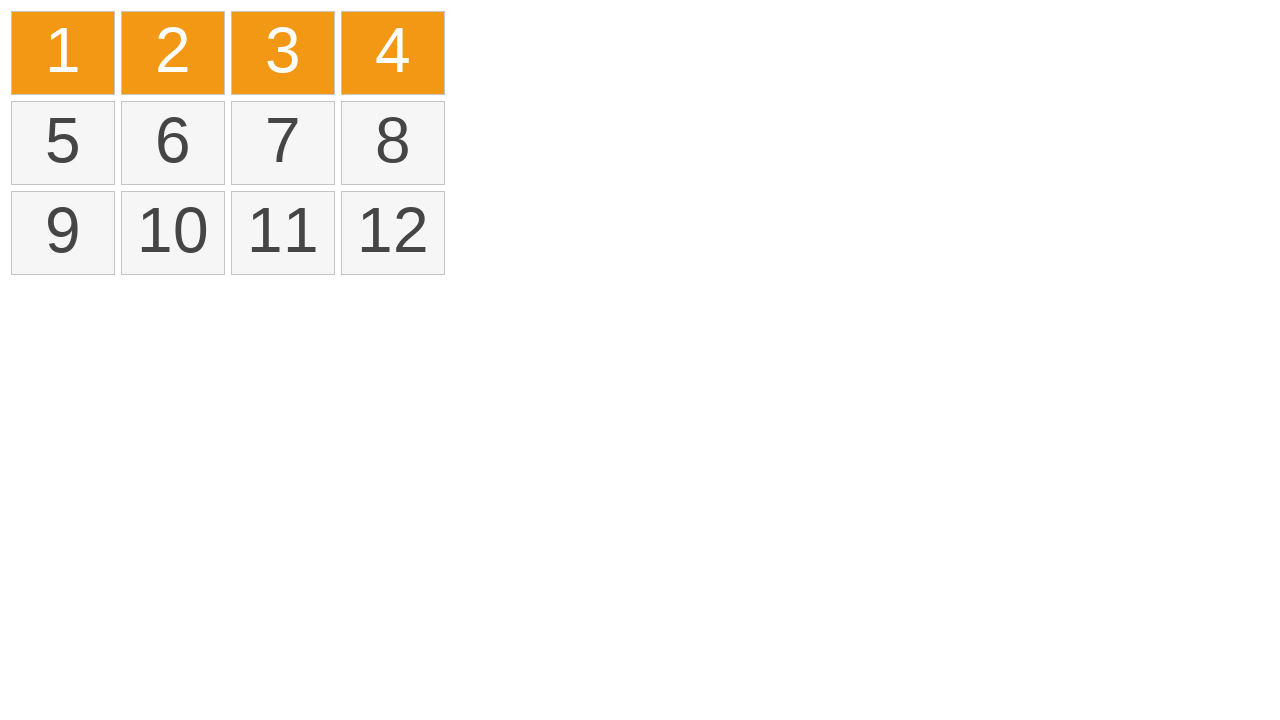

Verified that multiple items are selected (ui-selected class present)
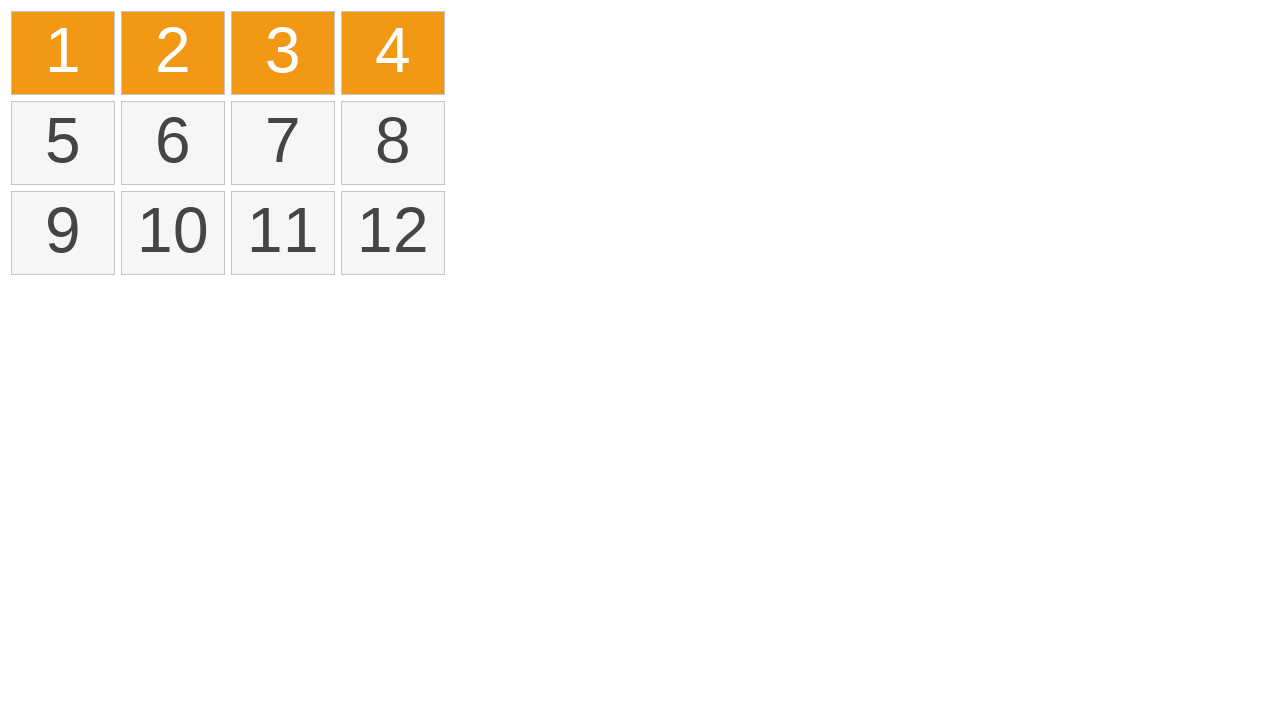

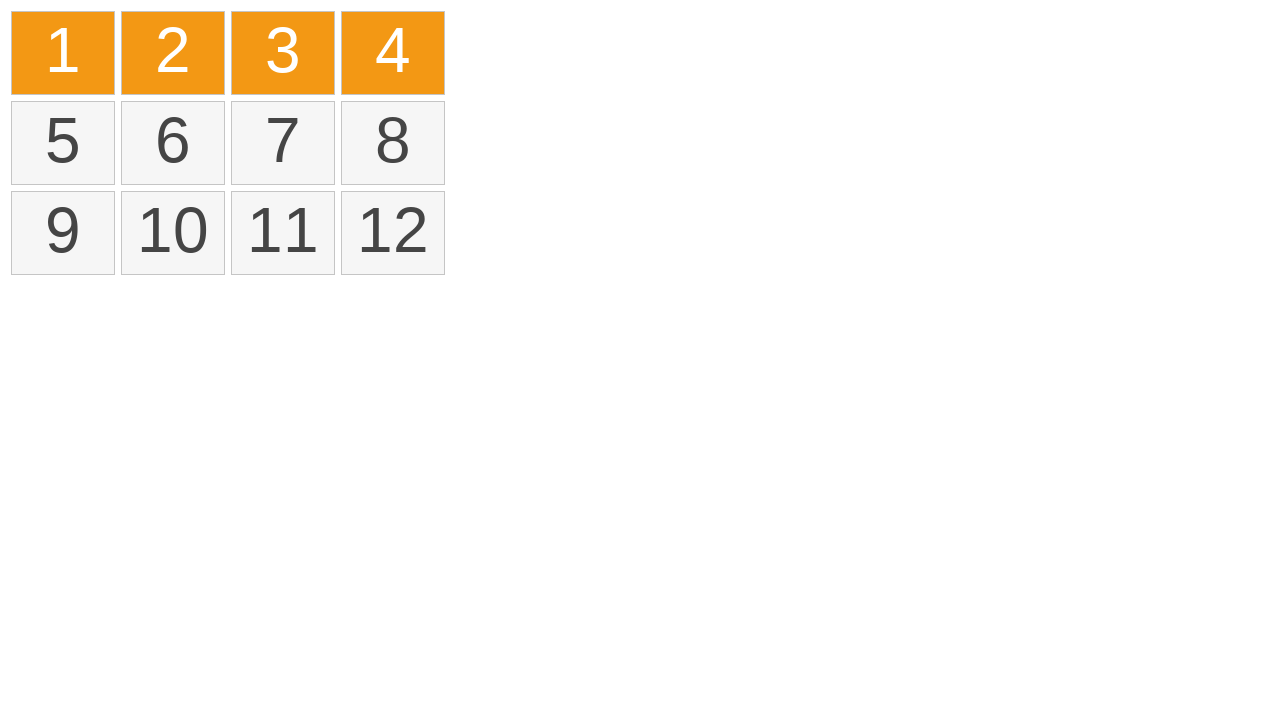